Opens a specific YouTube video page and waits for the video title to load

Starting URL: https://www.youtube.com/watch?v=UDpo7StAvpw

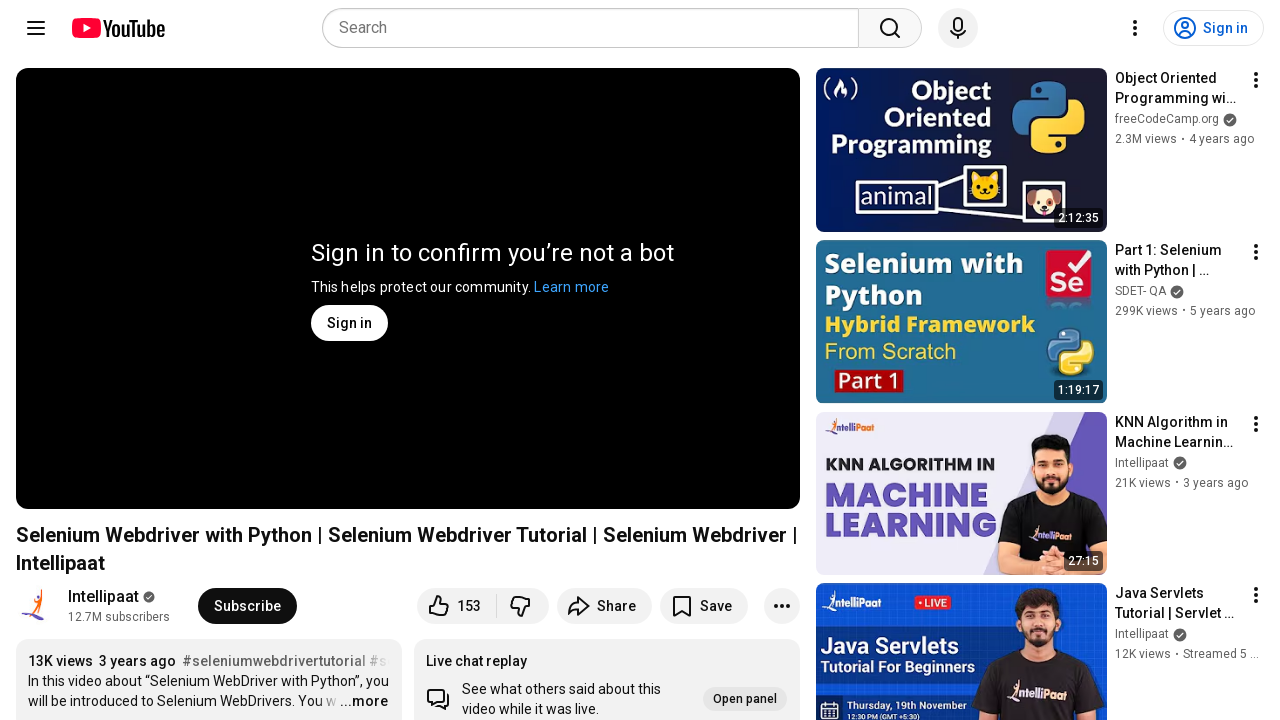

Navigated to YouTube video page (UDpo7StAvpw)
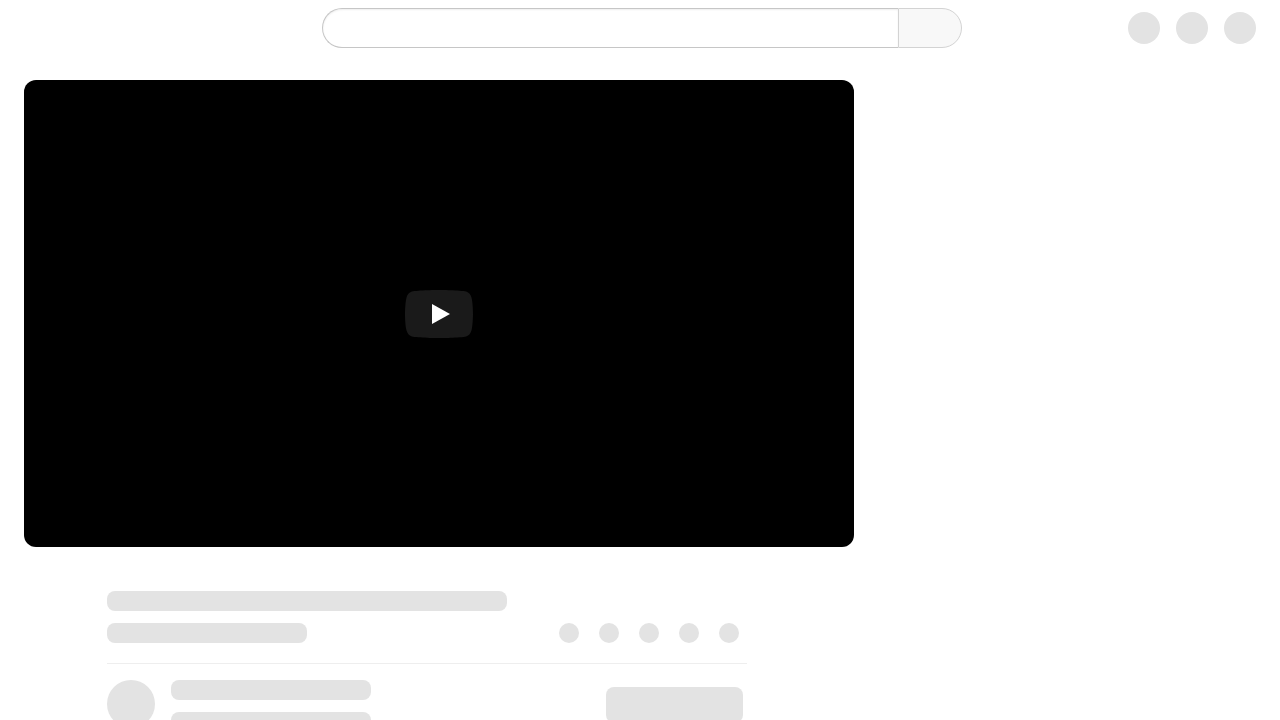

Video title loaded successfully
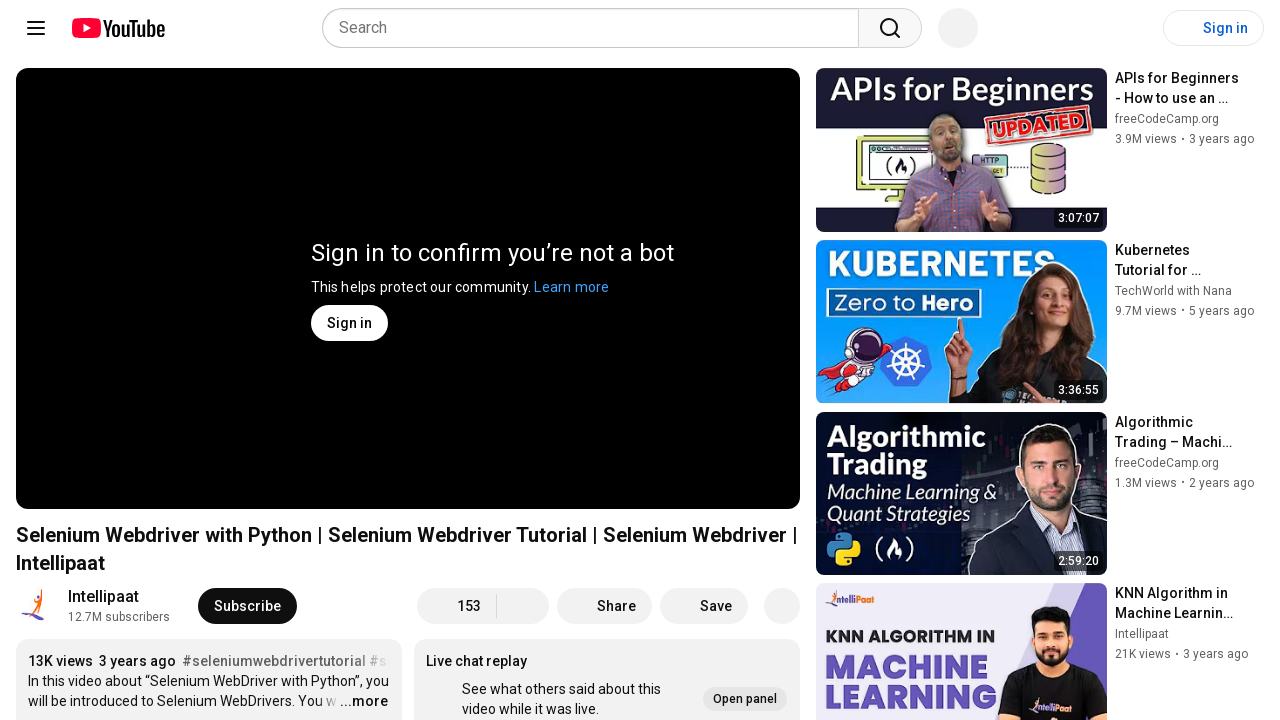

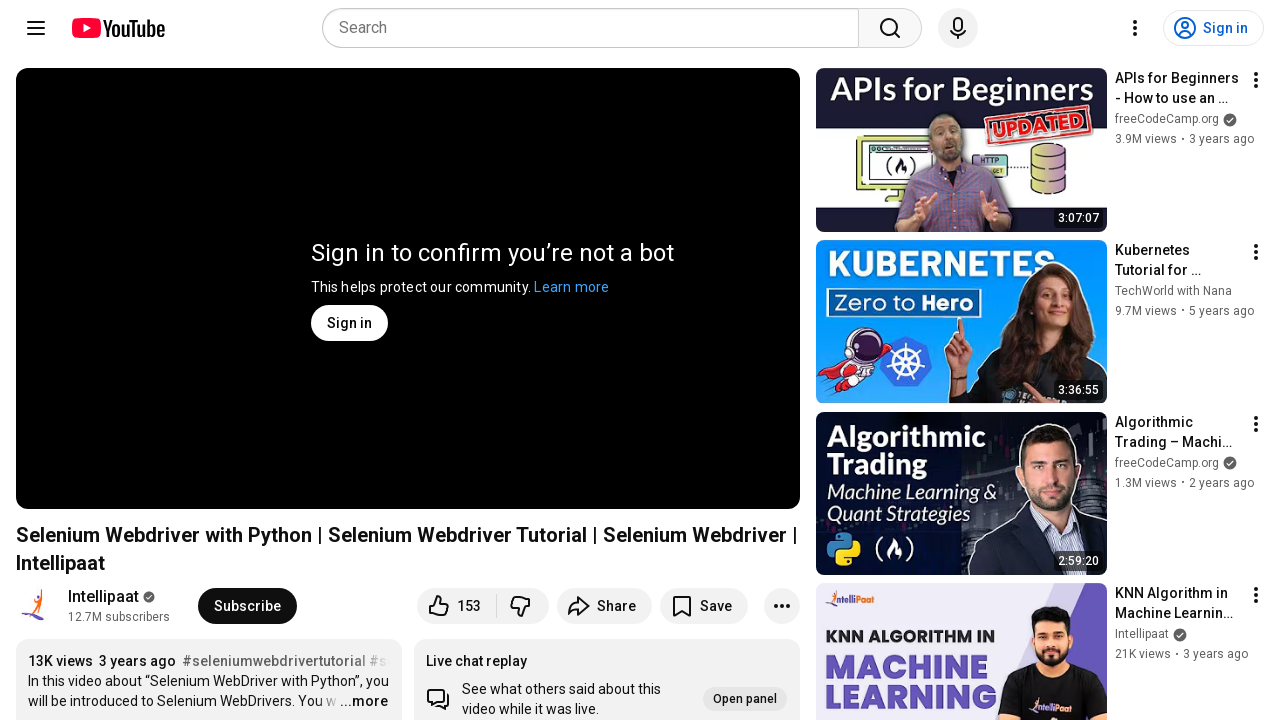